Navigates to the Rahul Shetty Academy homepage using the shortcut method

Starting URL: https://rahulshettyacademy.com

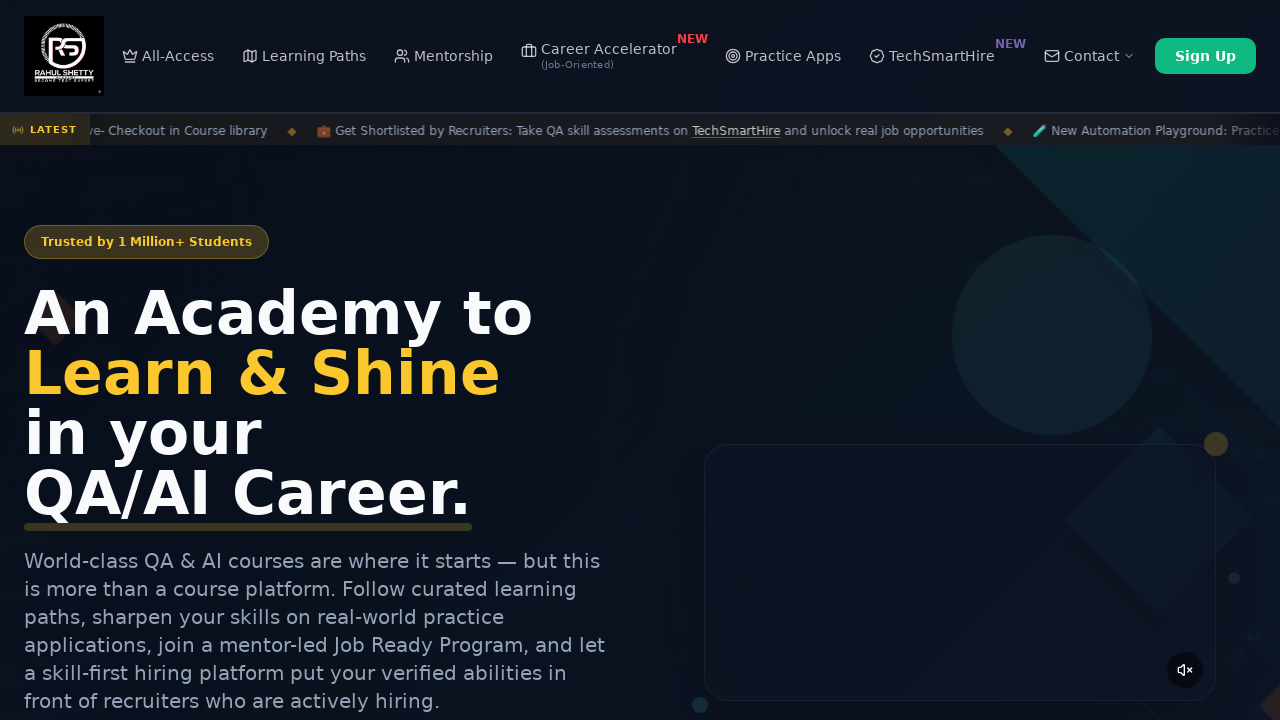

Waited for page to reach domcontentloaded state on Rahul Shetty Academy homepage
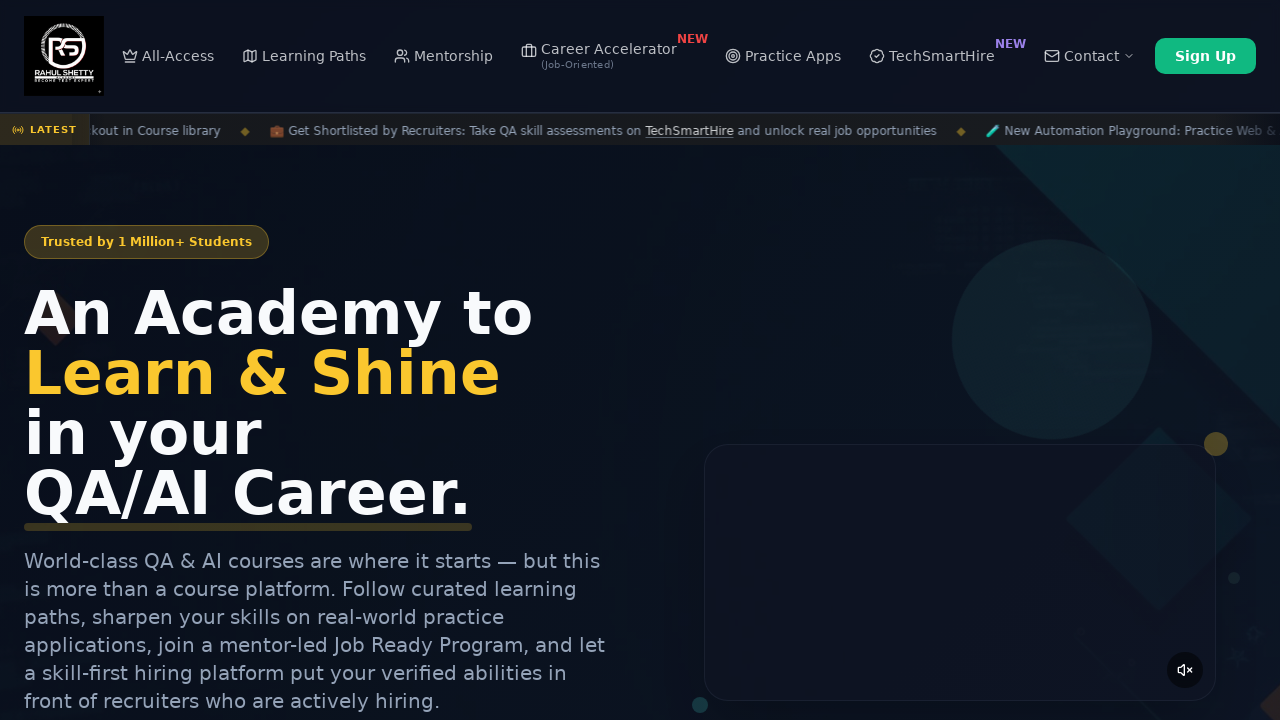

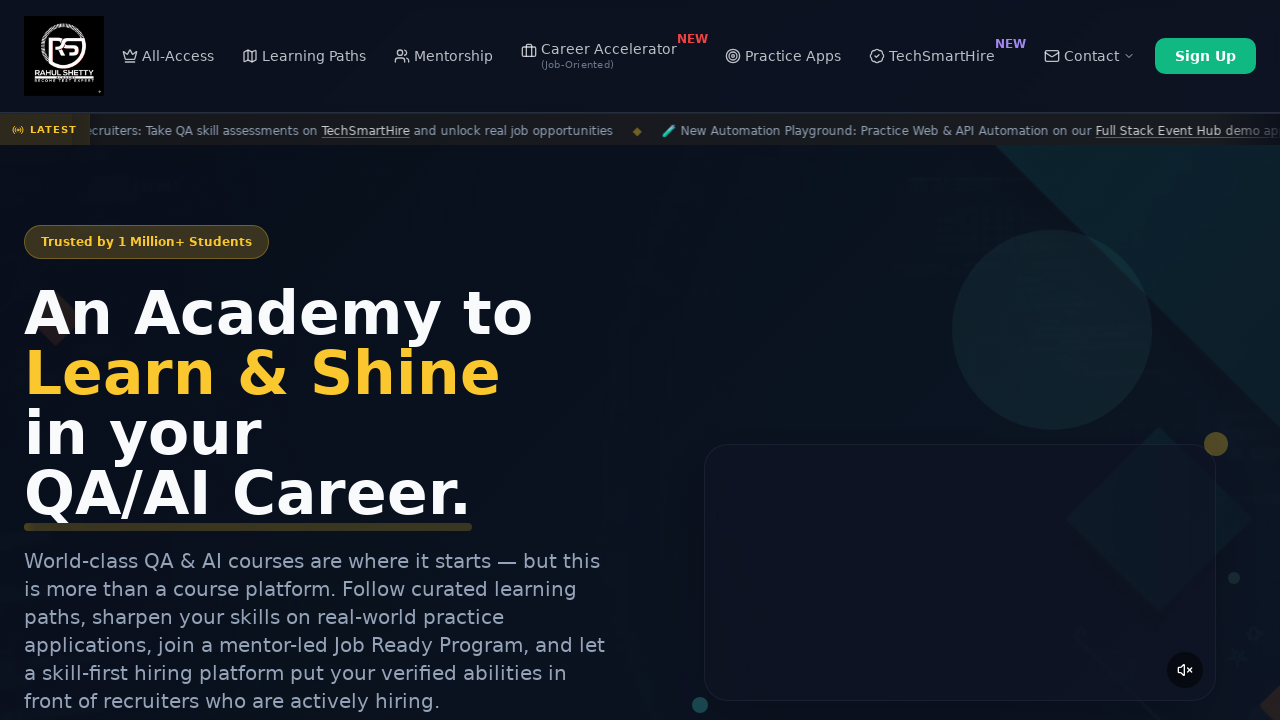